Retrieves a value from an element attribute, performs calculation, fills the answer, and submits the form with checkbox and radio button selections.

Starting URL: http://suninjuly.github.io/get_attribute.html

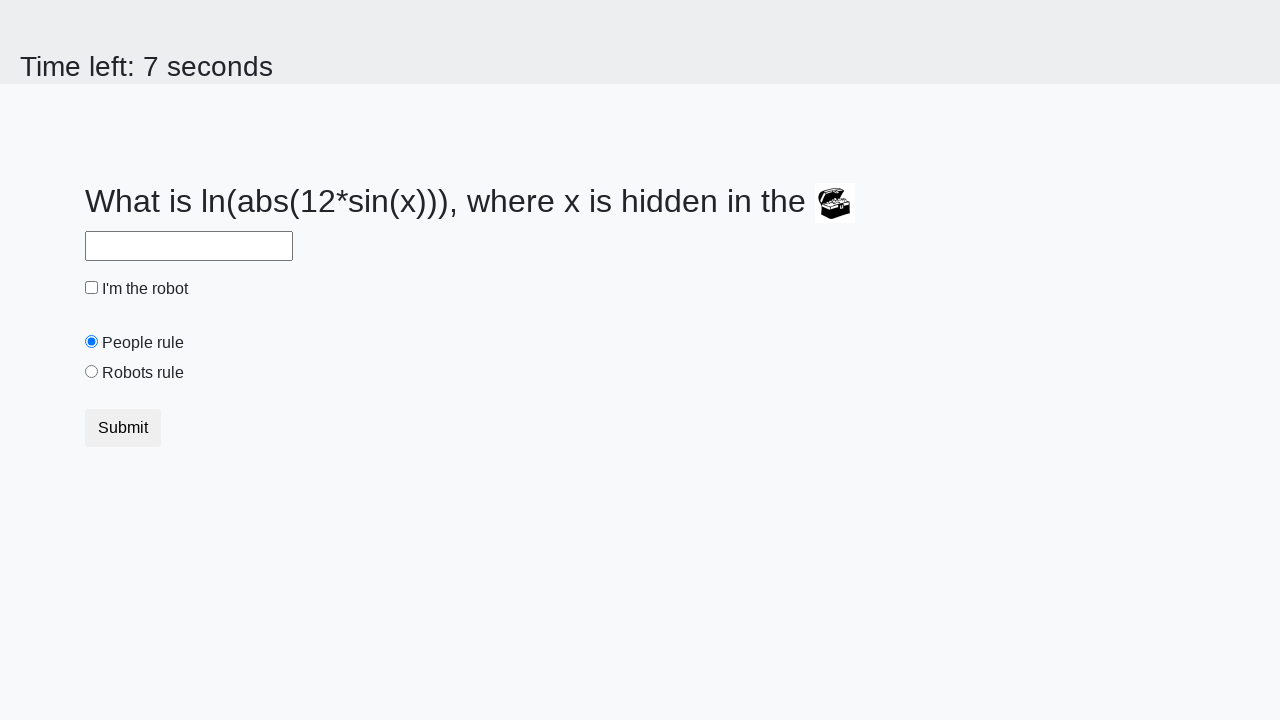

Retrieved 'valuex' attribute from treasure element
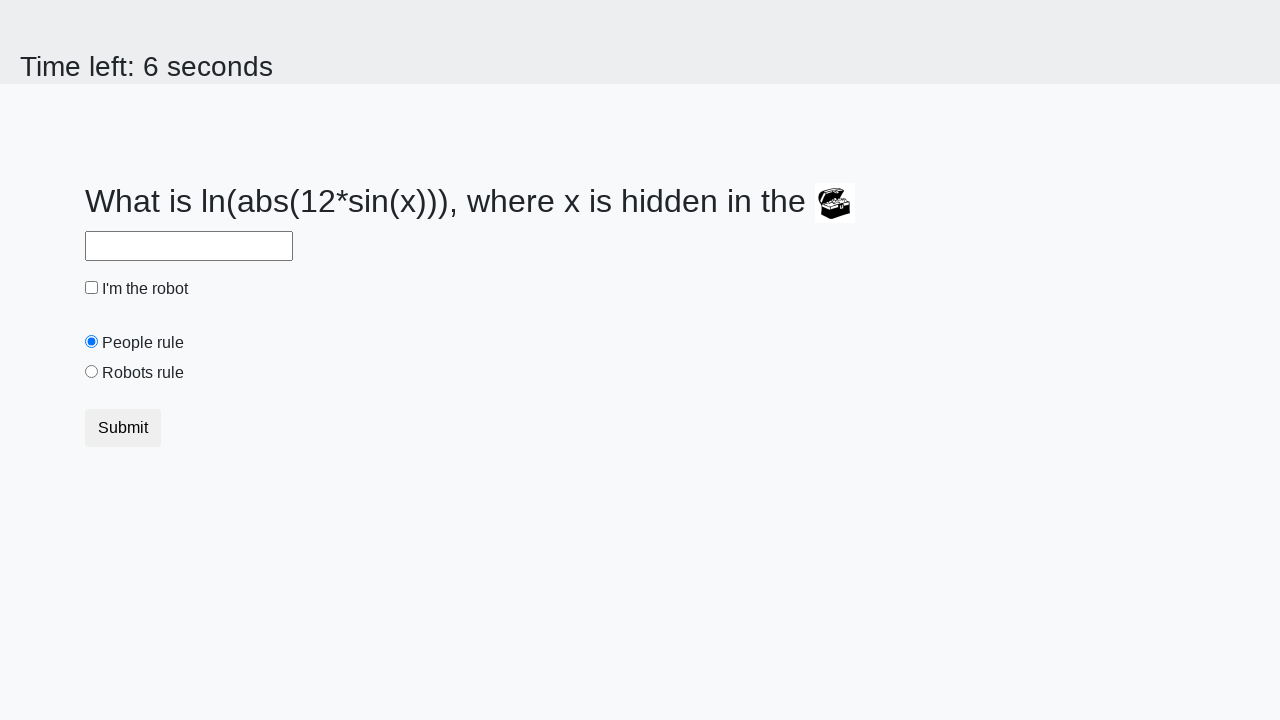

Calculated answer using logarithm and sine functions
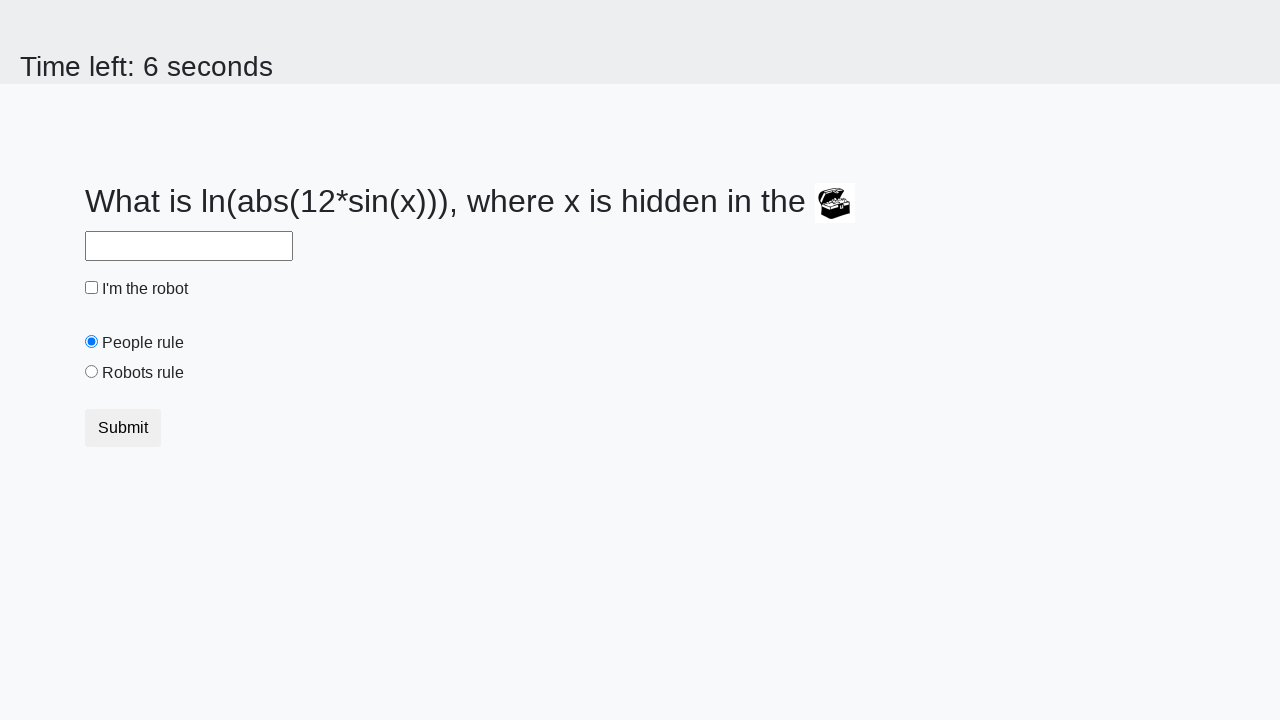

Filled answer field with calculated value on #answer
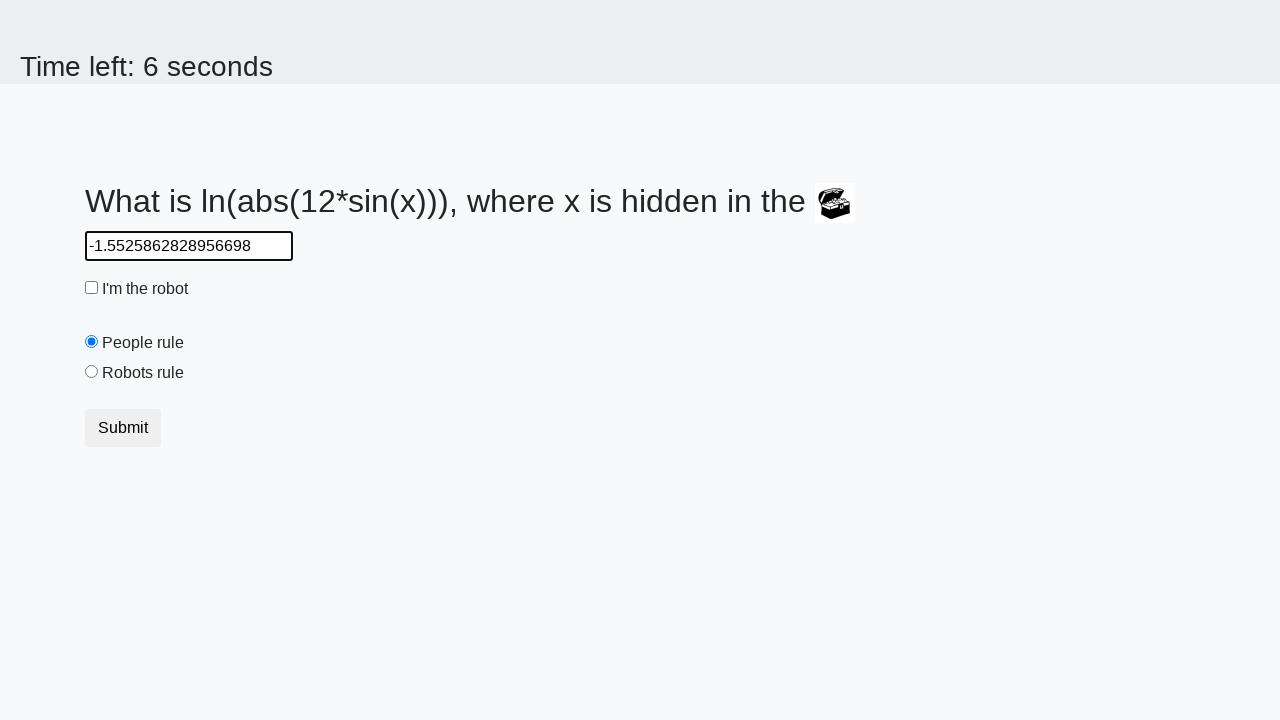

Clicked robot checkbox at (92, 288) on #robotCheckbox
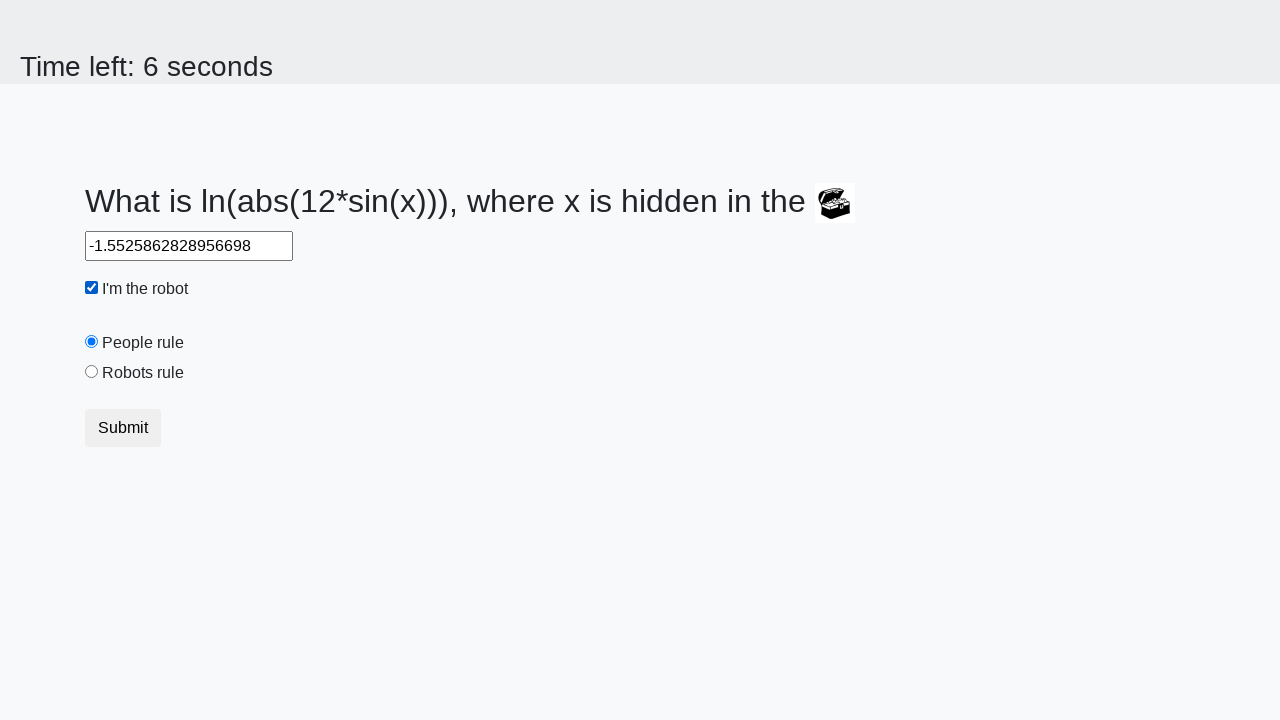

Clicked robots rule radio button at (92, 372) on #robotsRule
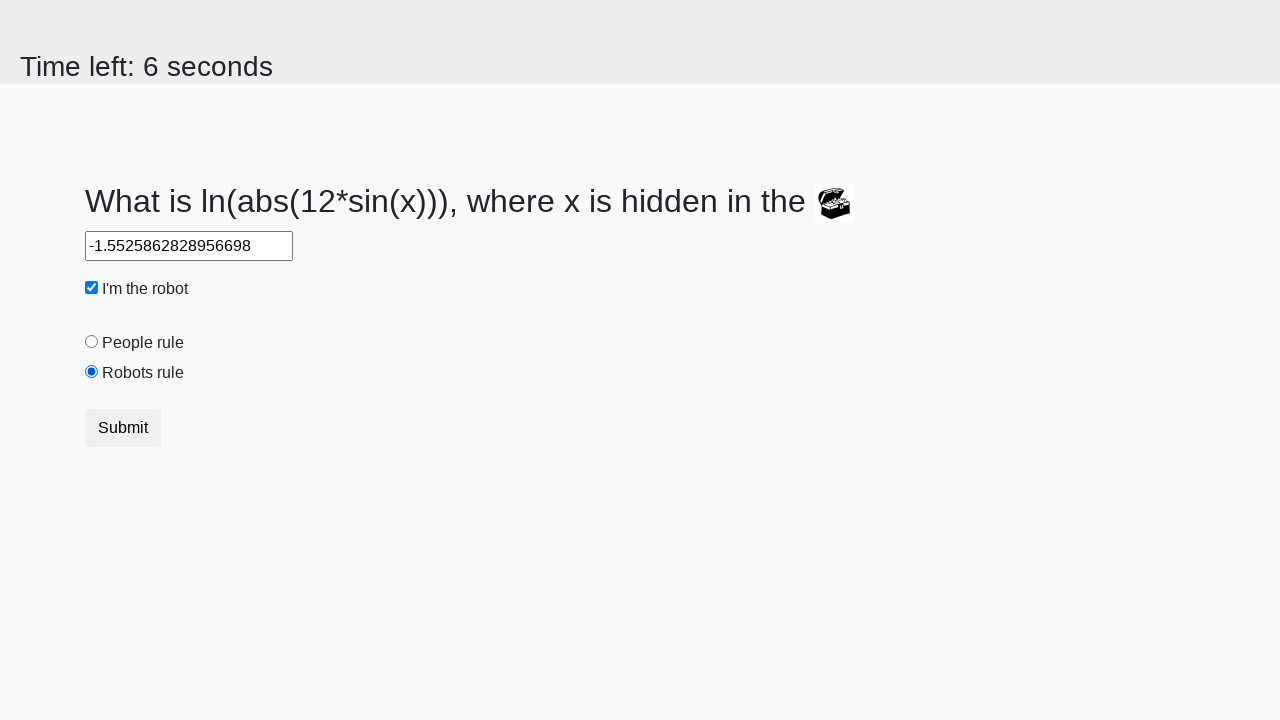

Clicked submit button to submit form at (123, 428) on .btn.btn-default
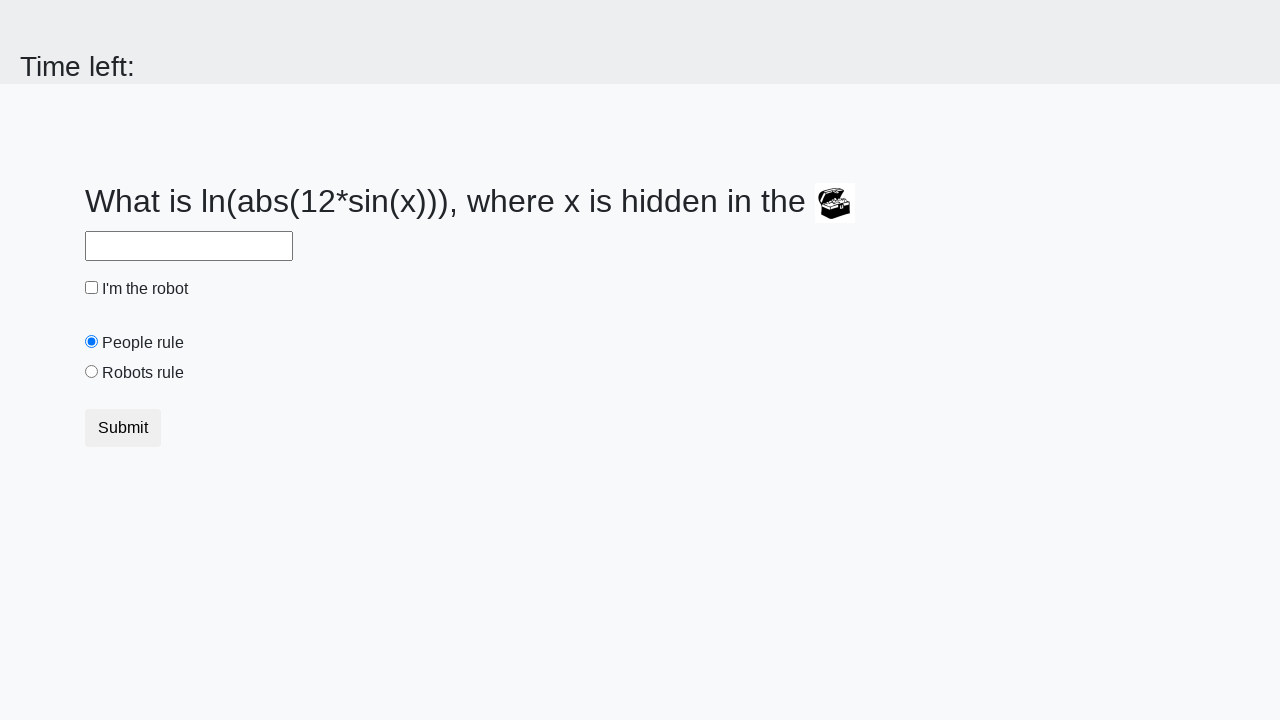

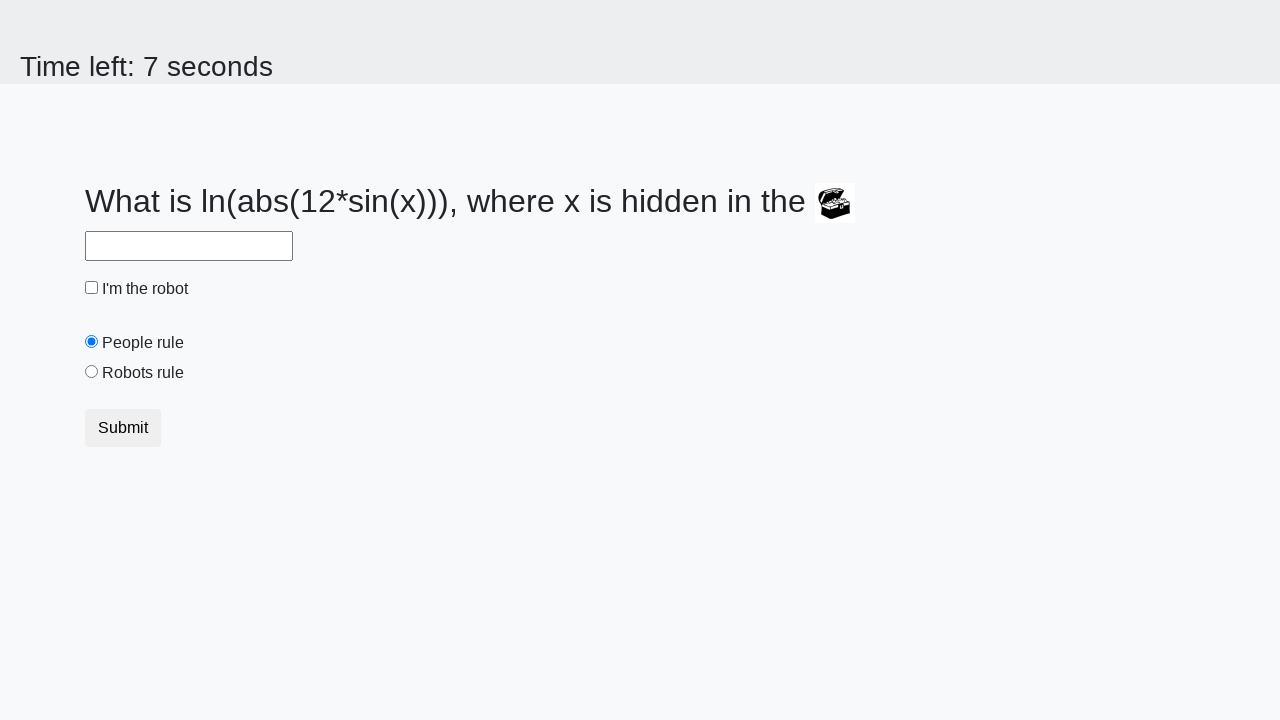